Tests calculator addition functionality by adding two positive numbers

Starting URL: http://web2.0calc.com/

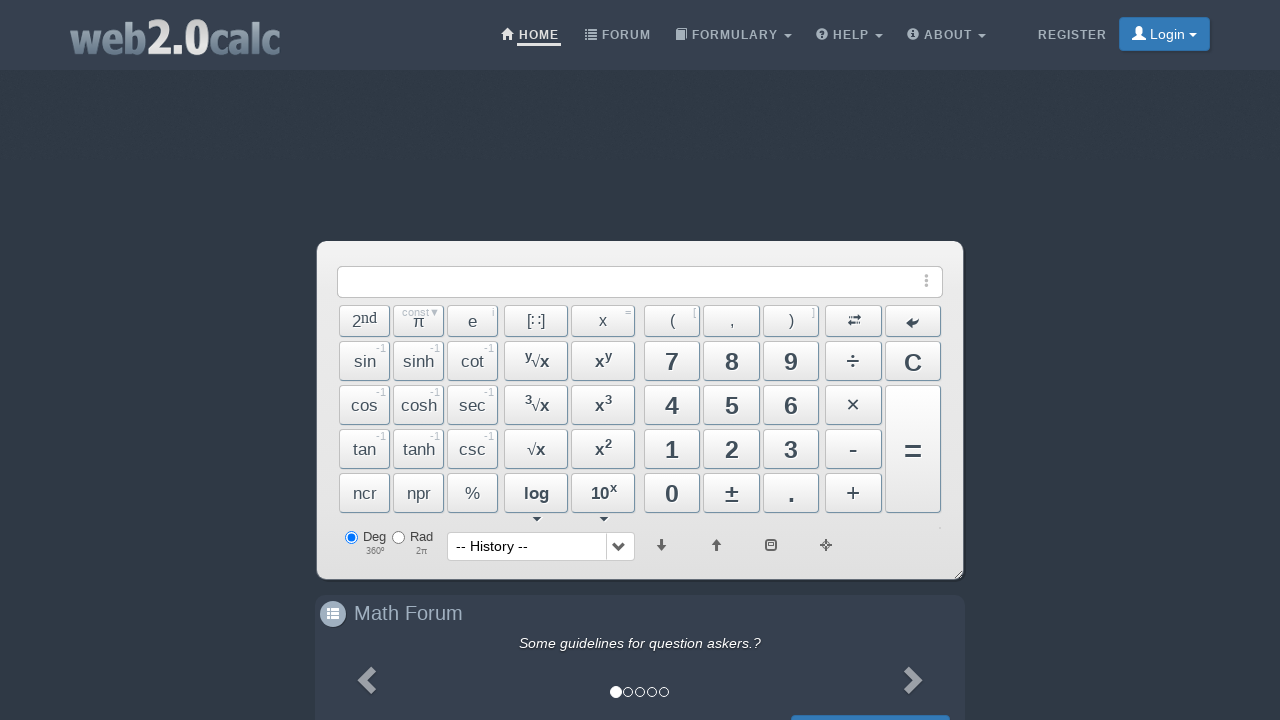

Clicked number 3 on calculator at (791, 449) on #Btn3
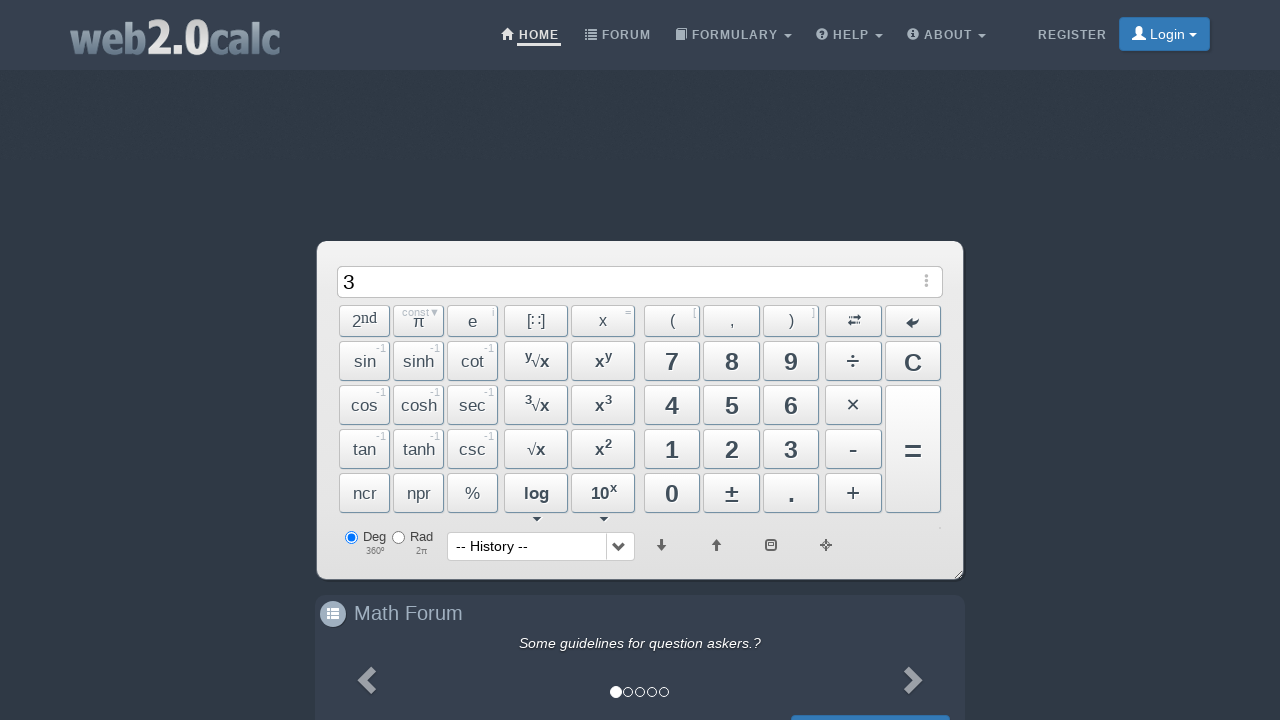

Clicked plus operator button at (853, 493) on #BtnPlus
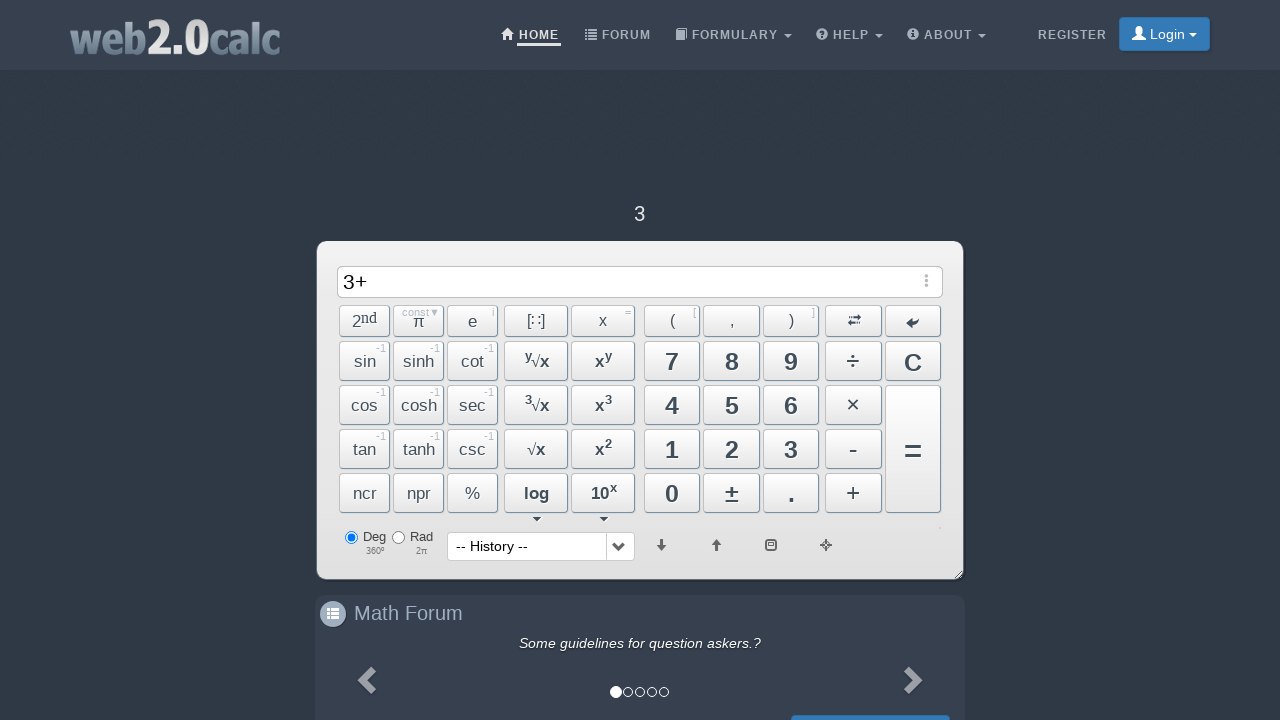

Clicked number 5 on calculator at (732, 405) on #Btn5
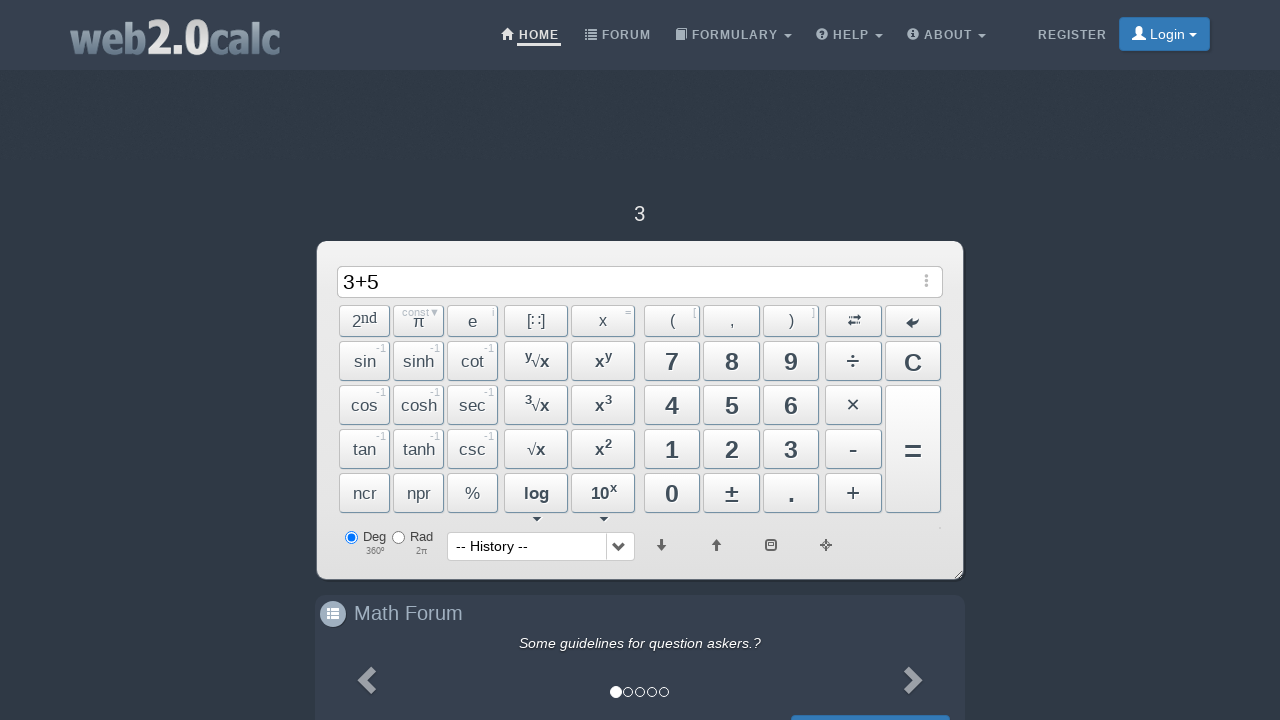

Clicked equals button to calculate result at (913, 449) on #BtnCalc
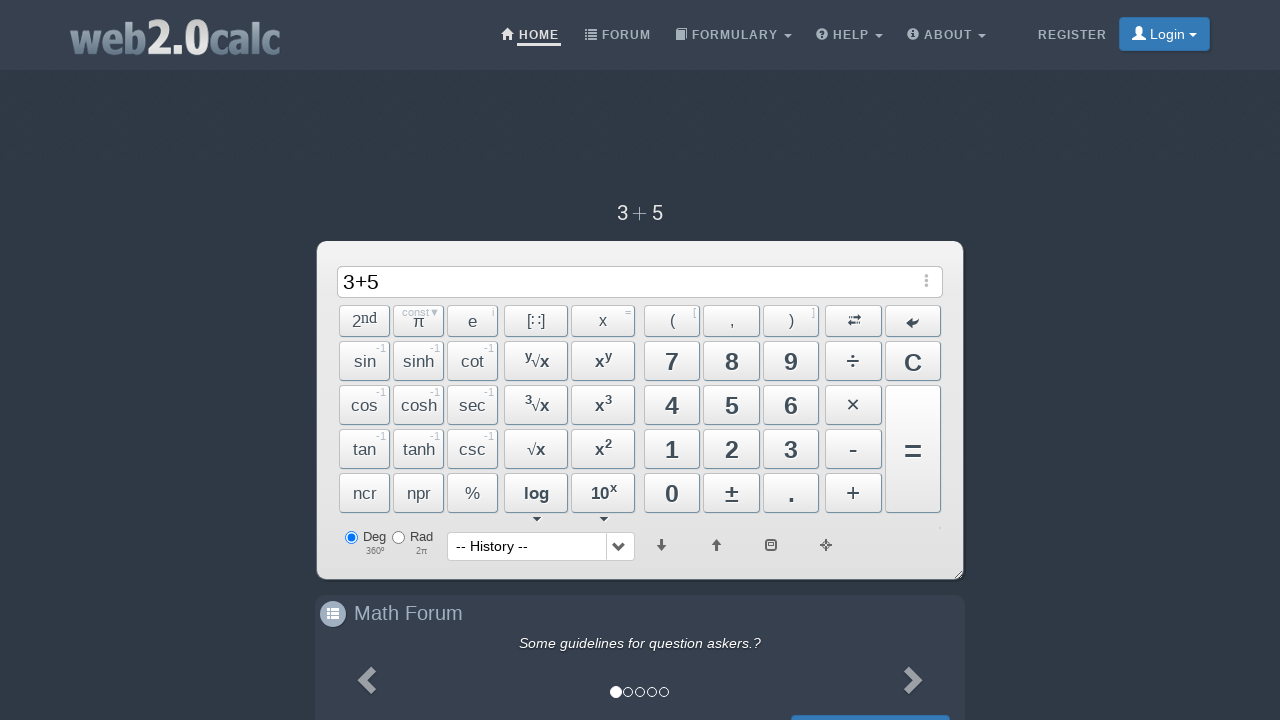

Waited 1 second for calculation result to display
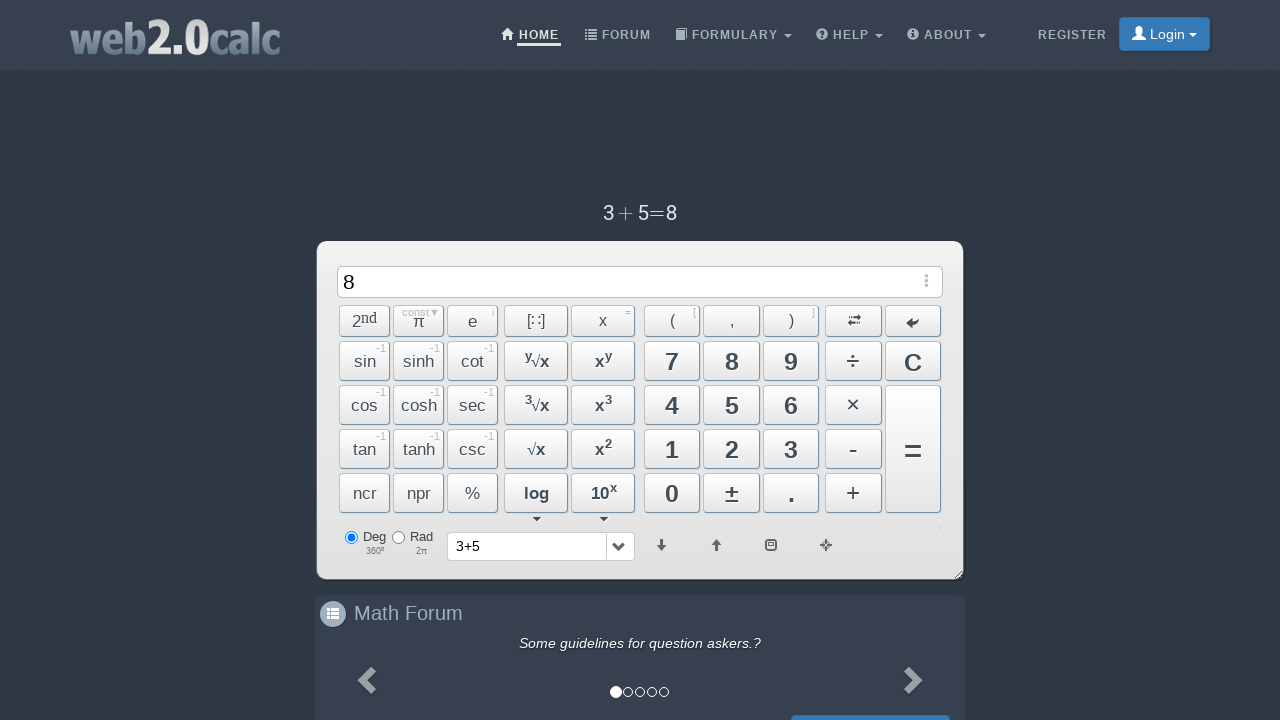

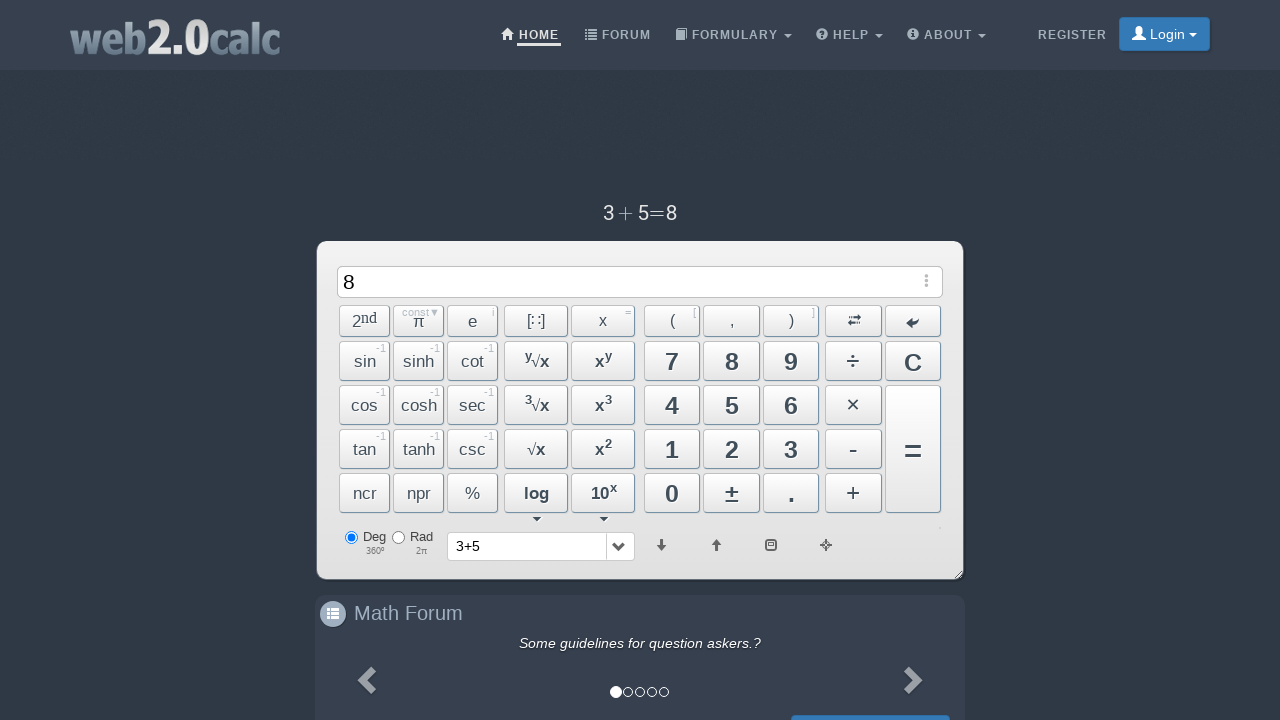